Tests browser window handling by opening a new window, switching between windows, and verifying window titles

Starting URL: https://demoqa.com/browser-windows

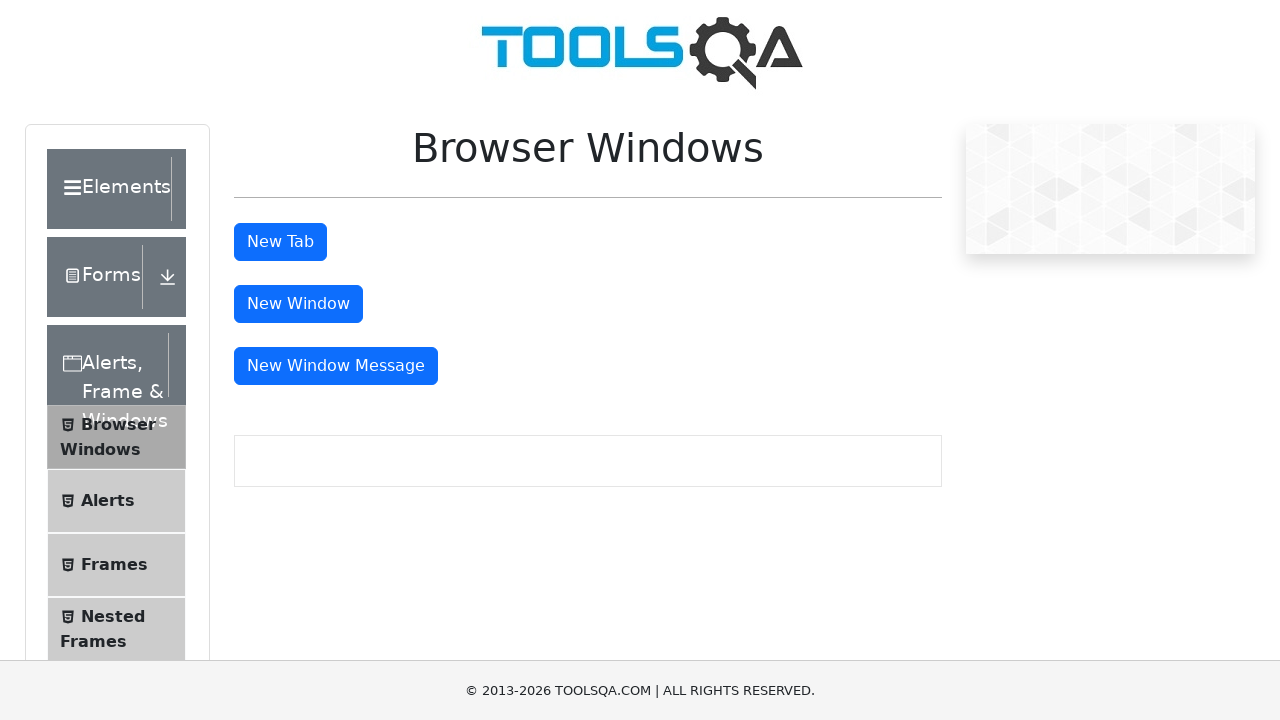

Clicked button to open new window at (298, 304) on #windowButton
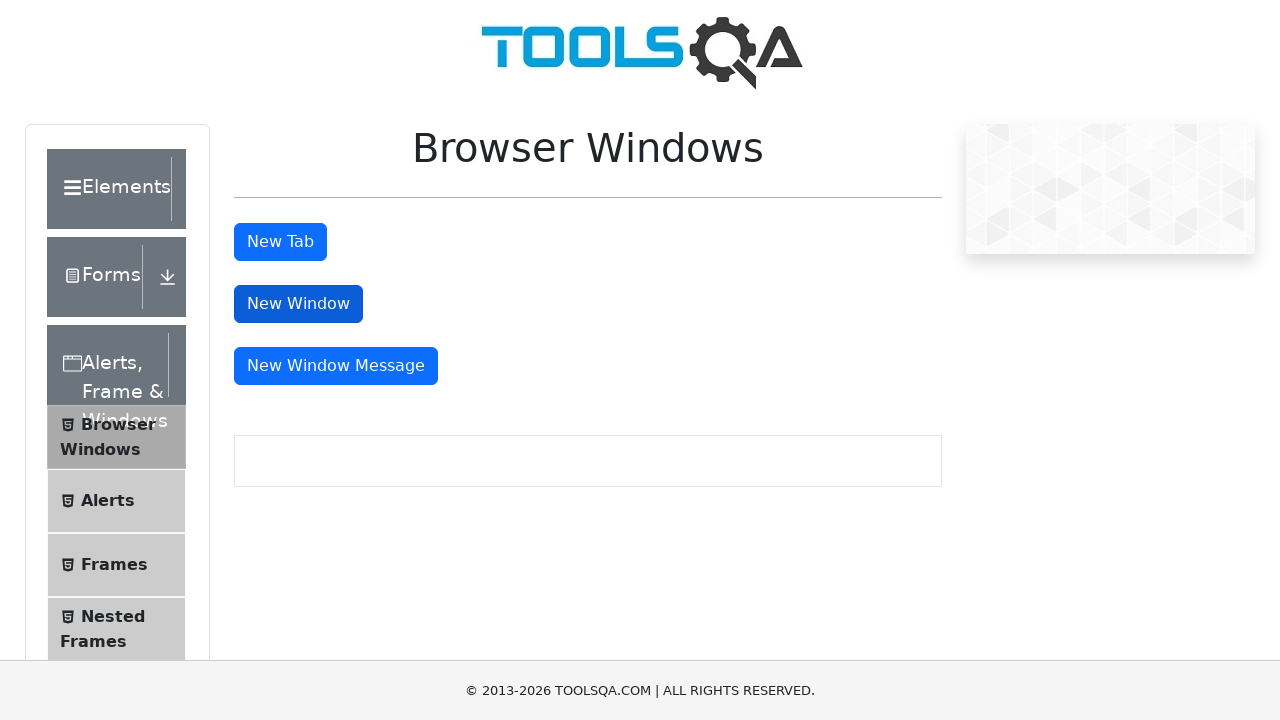

Retrieved new window title: 
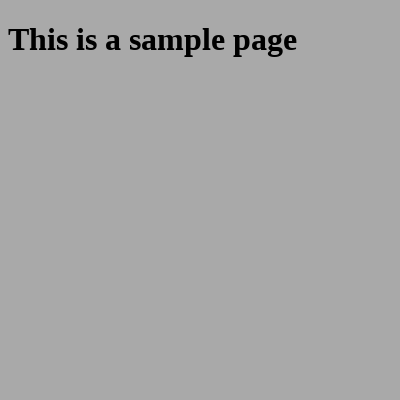

Retrieved main window title: demosite
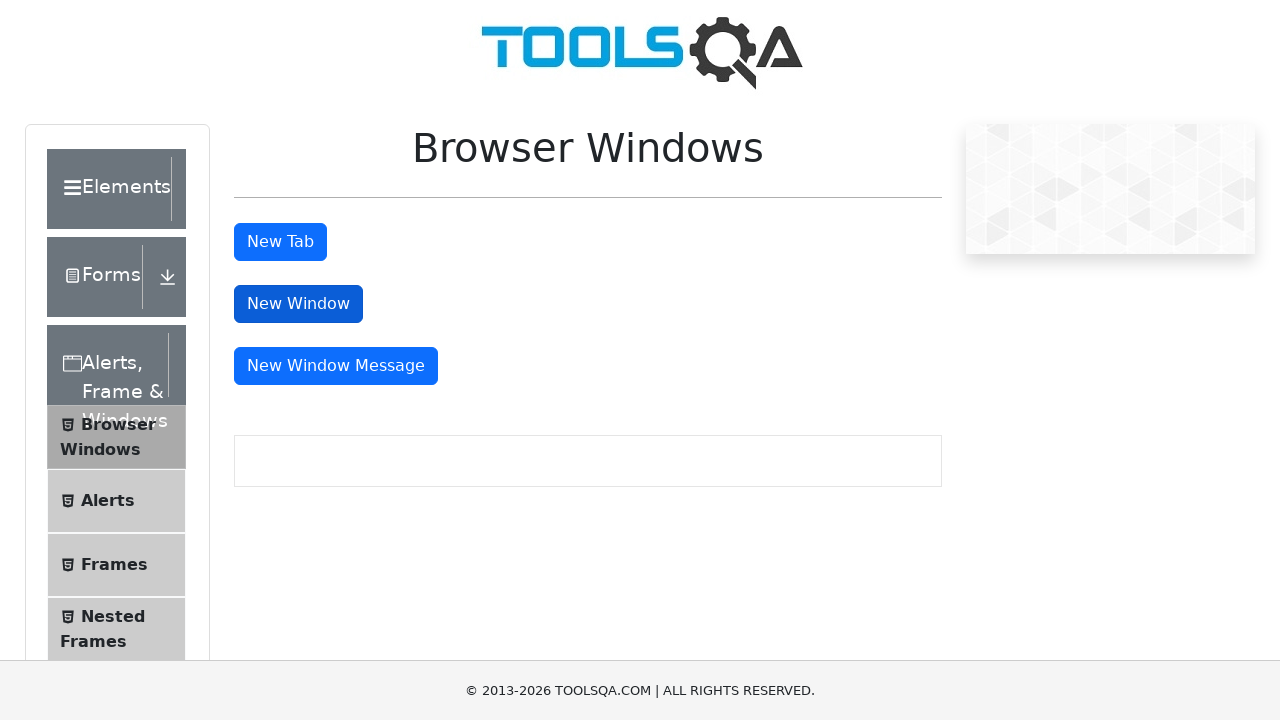

Closed the new window
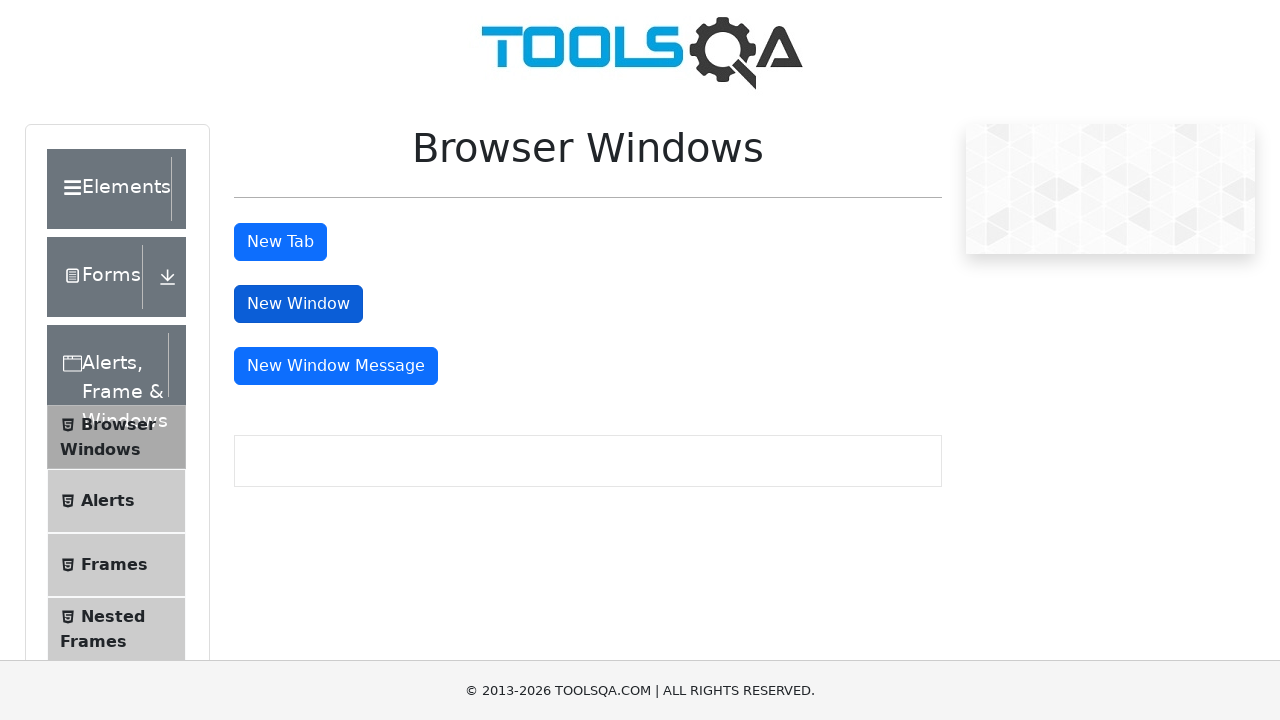

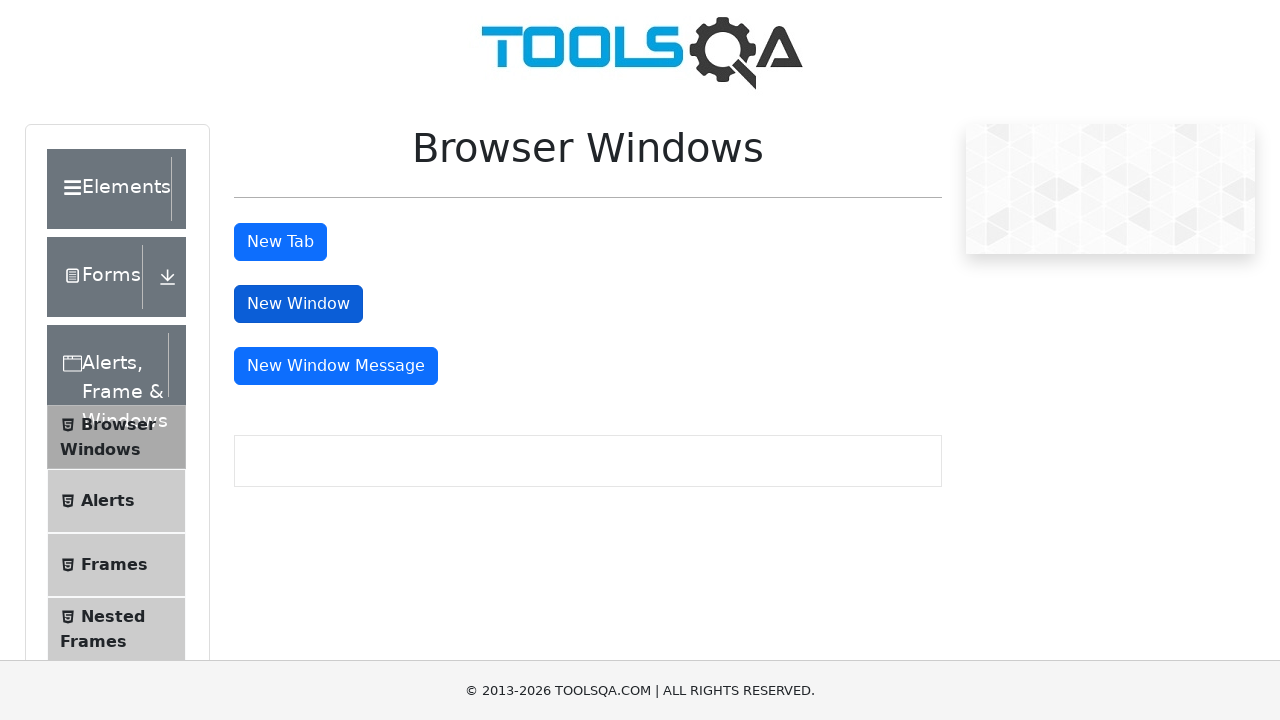